Tests hover functionality by navigating to a page with avatars, hovering over the first avatar, and verifying that the hover caption becomes visible.

Starting URL: http://the-internet.herokuapp.com/hovers

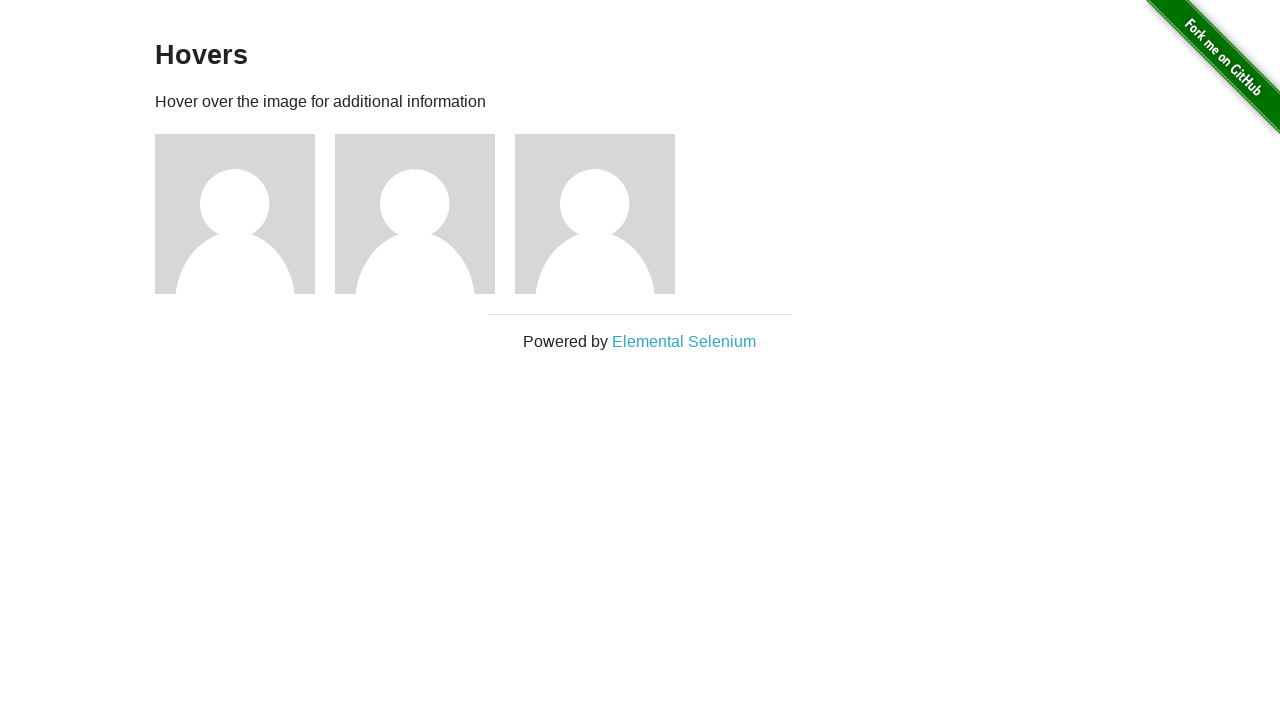

Navigated to hovers page
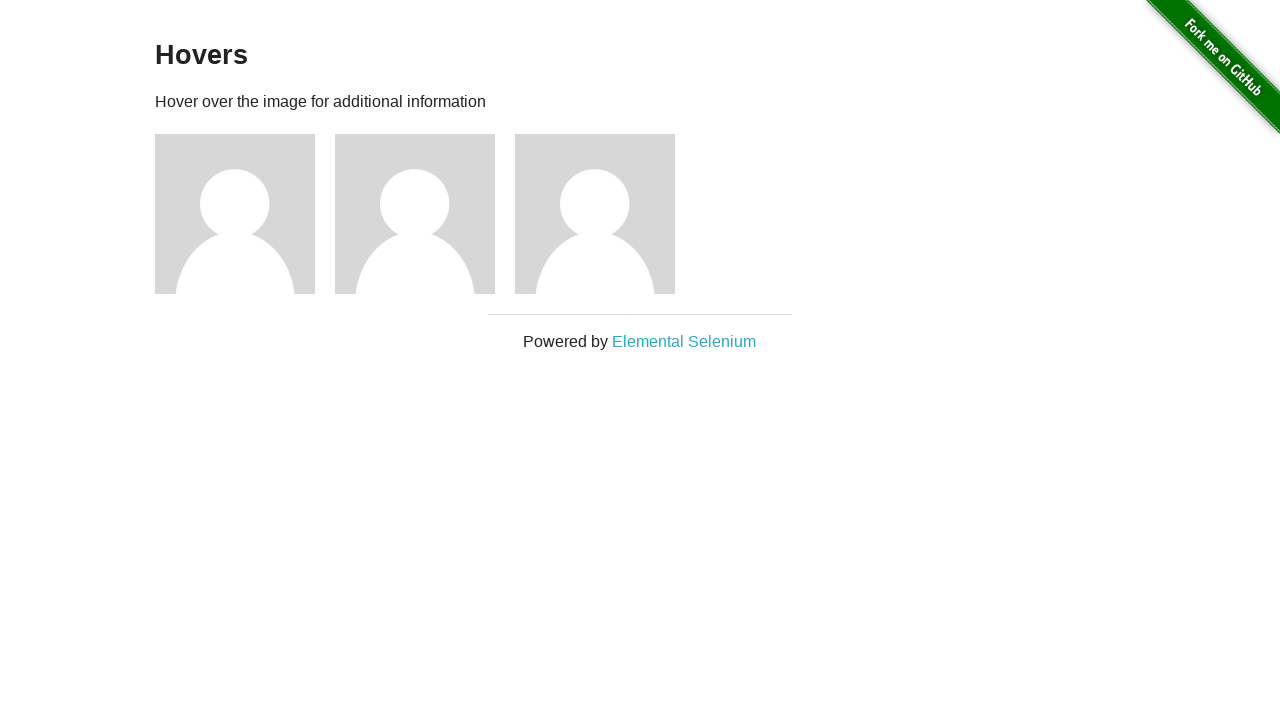

Located first avatar figure element
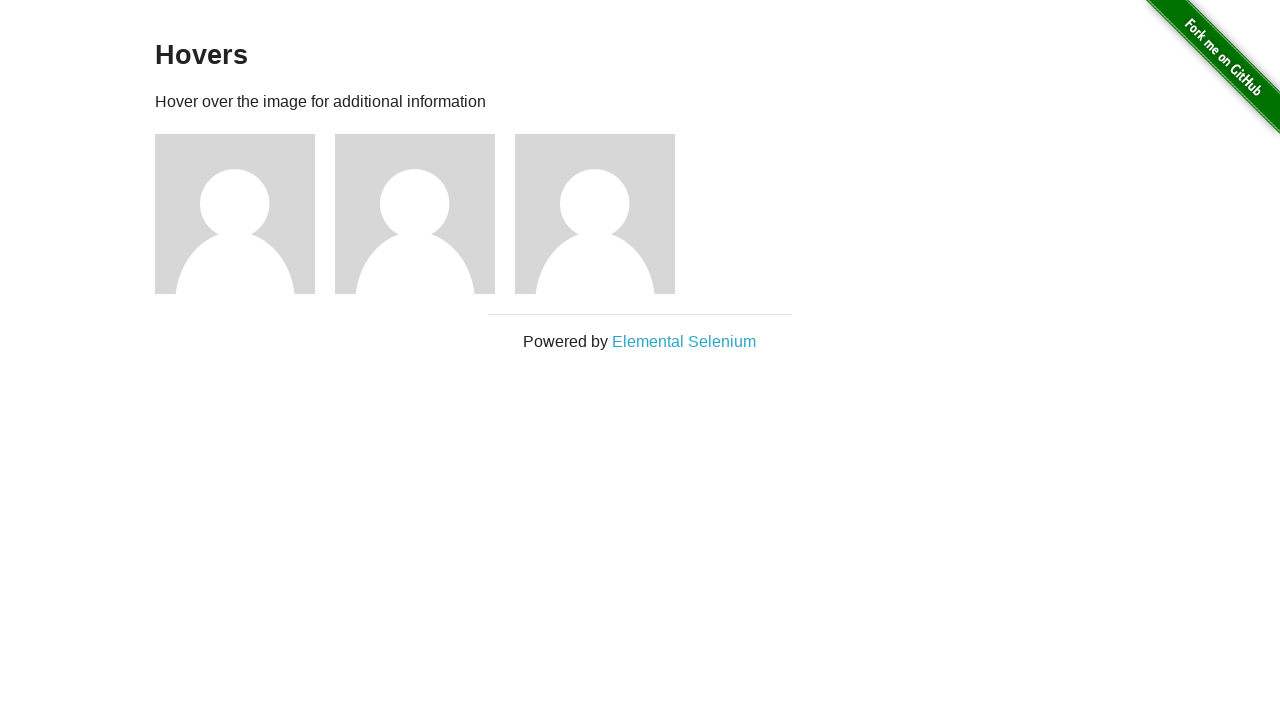

Hovered over the first avatar at (245, 214) on .figure >> nth=0
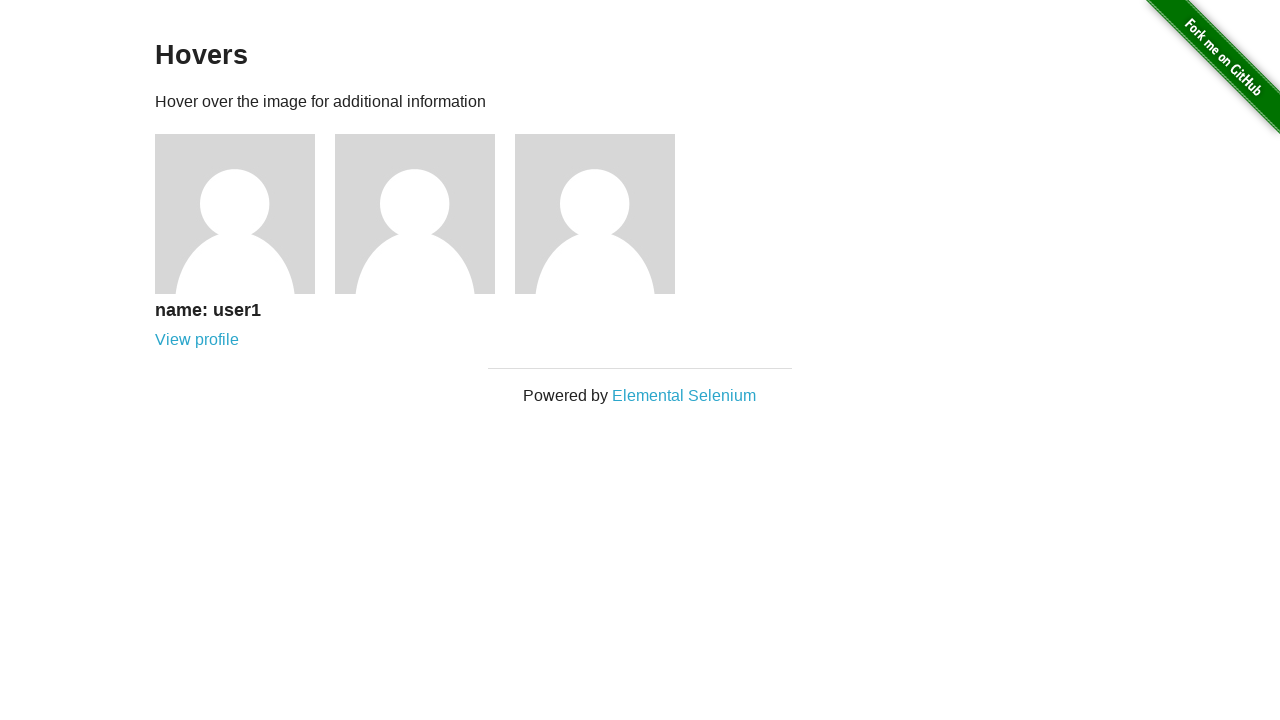

Hover caption appeared
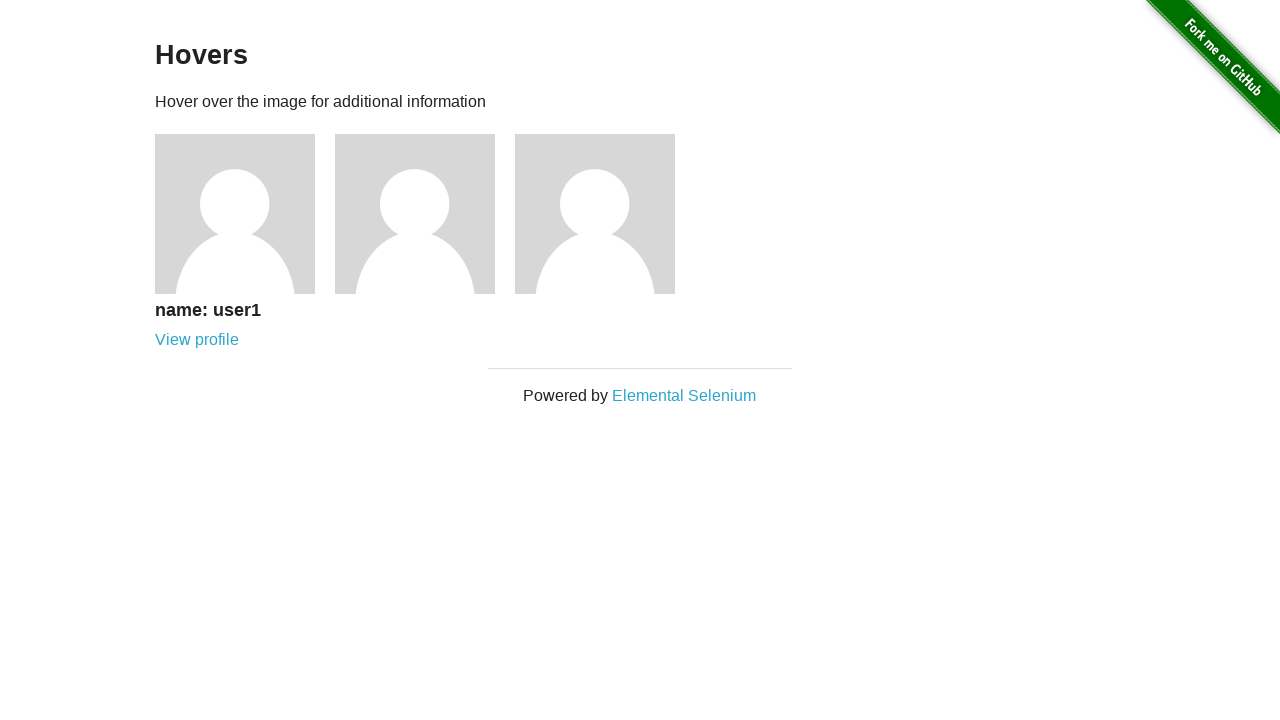

Located hover caption element
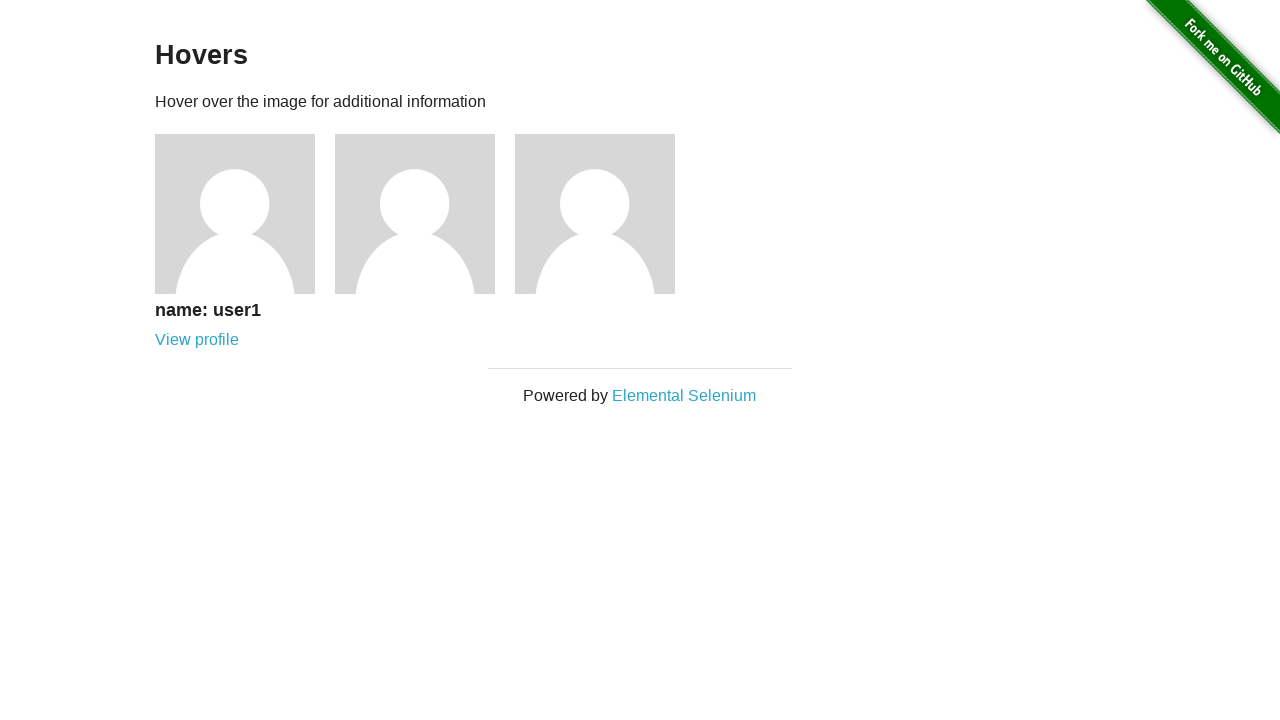

Verified hover caption is visible
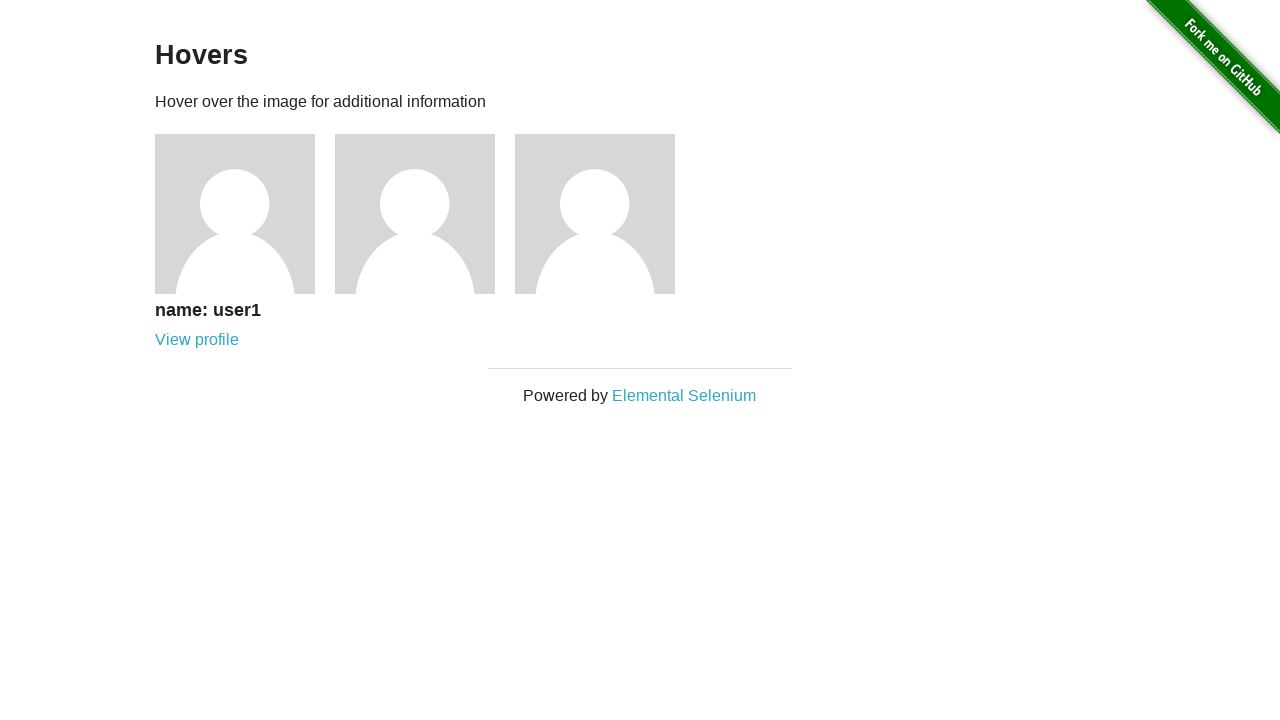

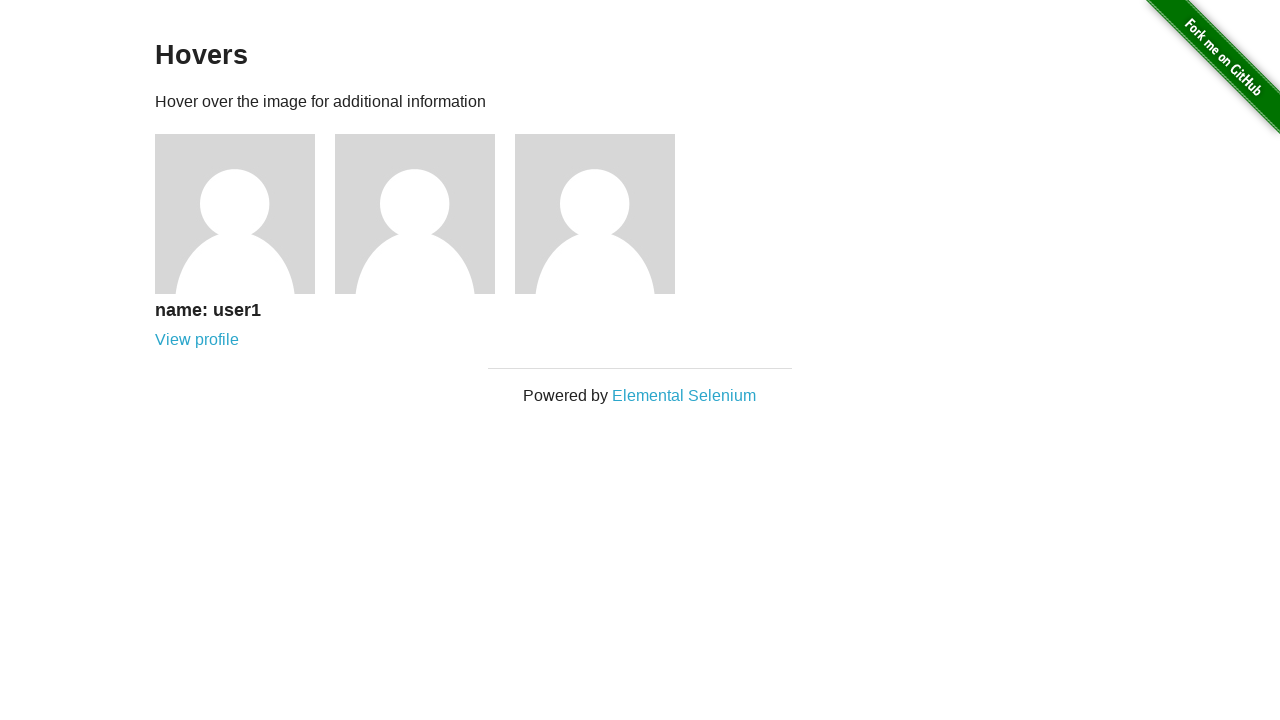